Tests email validation by entering an invalid email format and verifying the error message appears.

Starting URL: http://www.123formbuilder.com/form-5012206/online-quiz

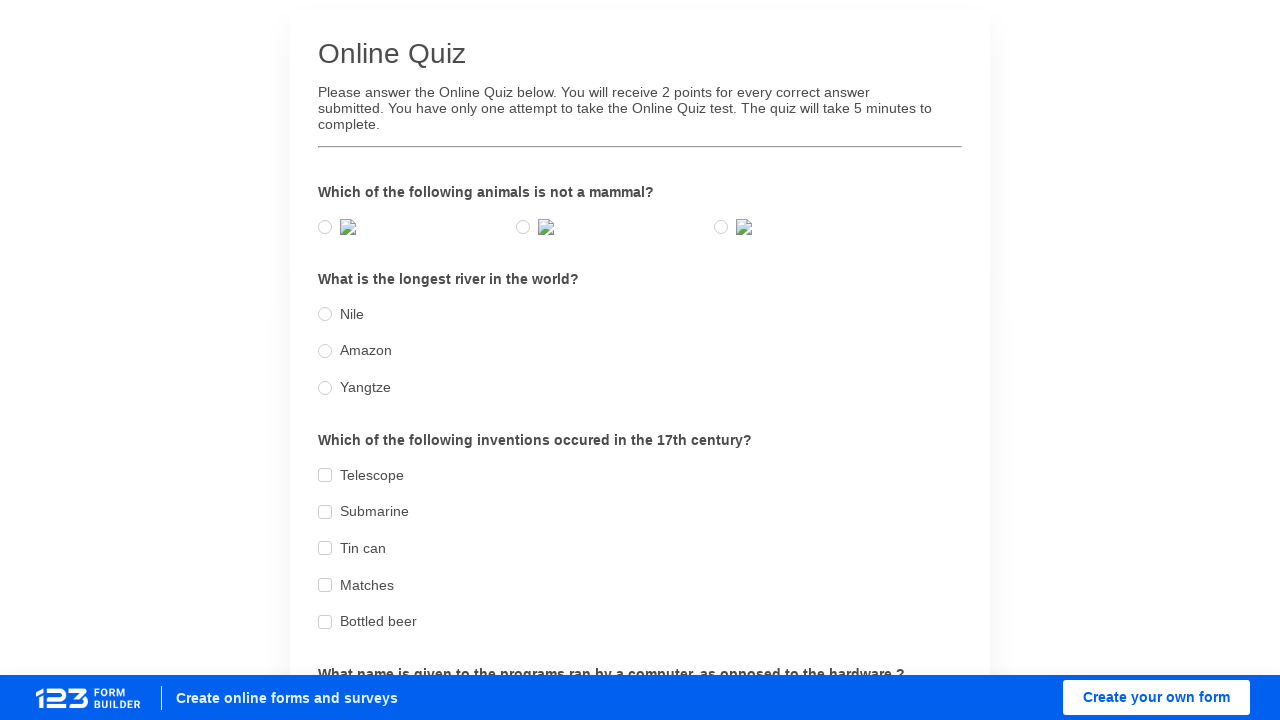

Email input field became visible
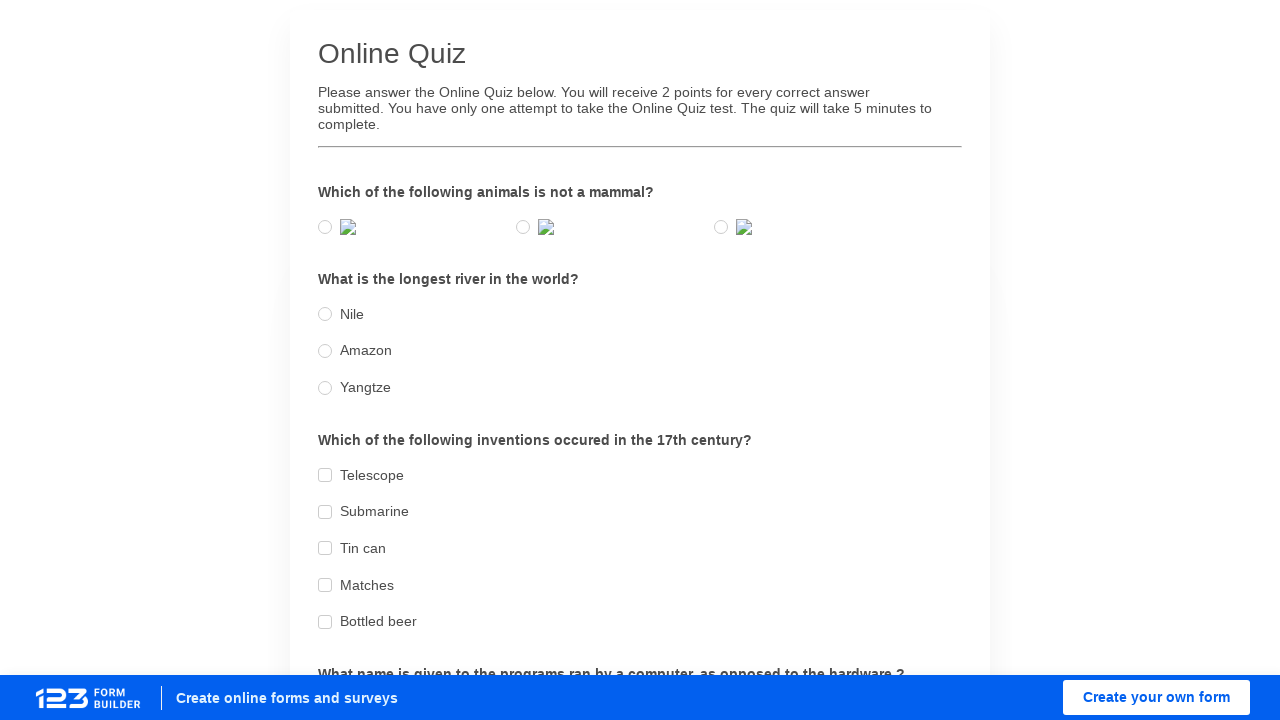

Cleared email input field on //input[@type='email']
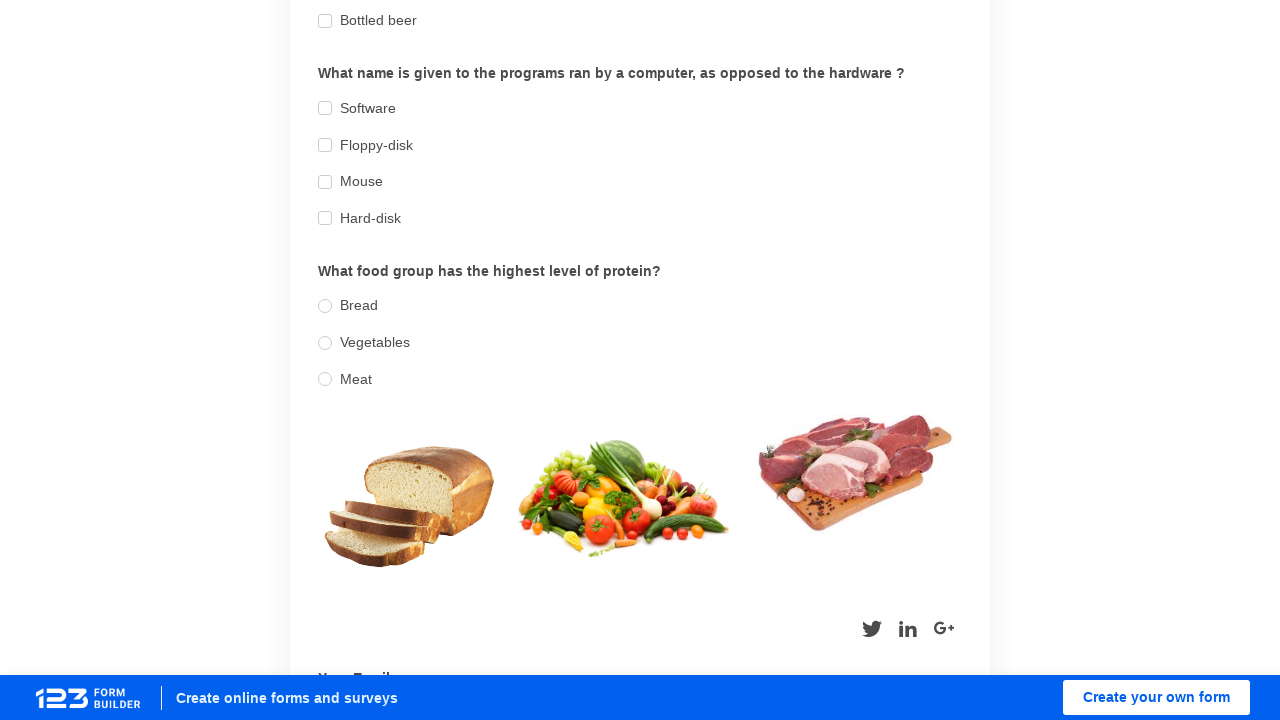

Entered invalid email format 'invalidemailformat.com' (missing @ symbol) on //input[@type='email']
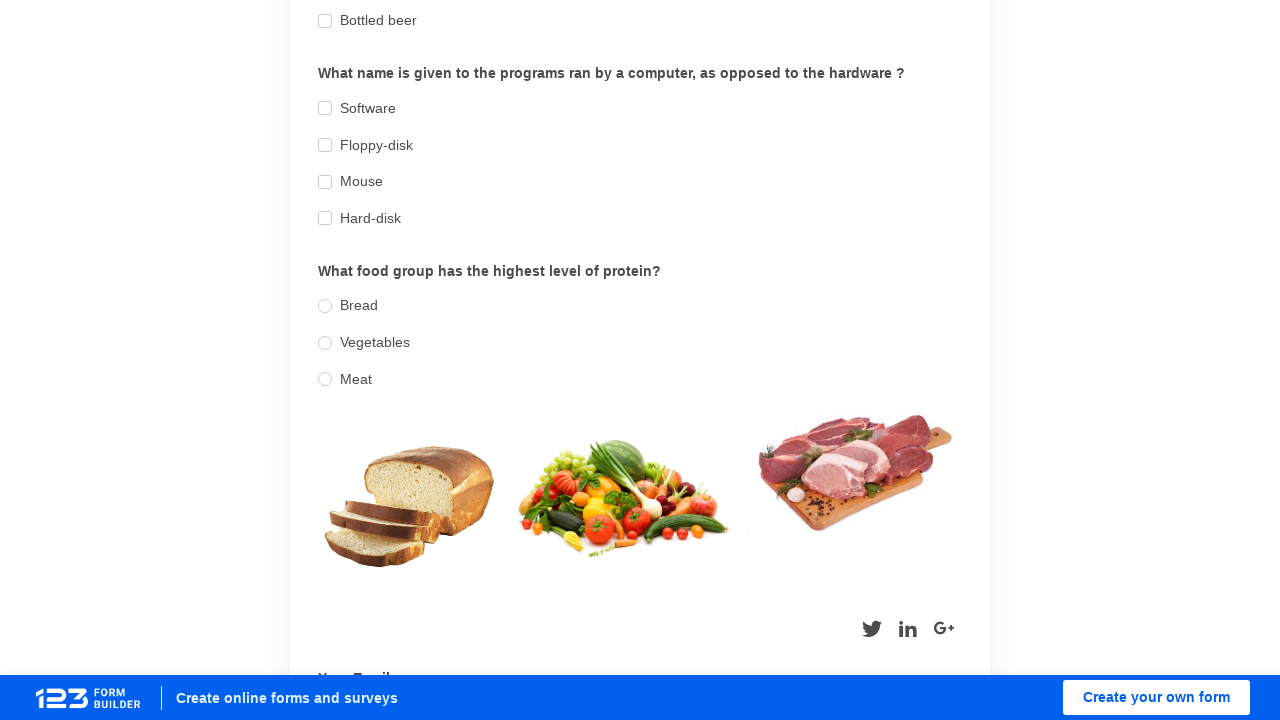

Pressed Tab to trigger email validation on body
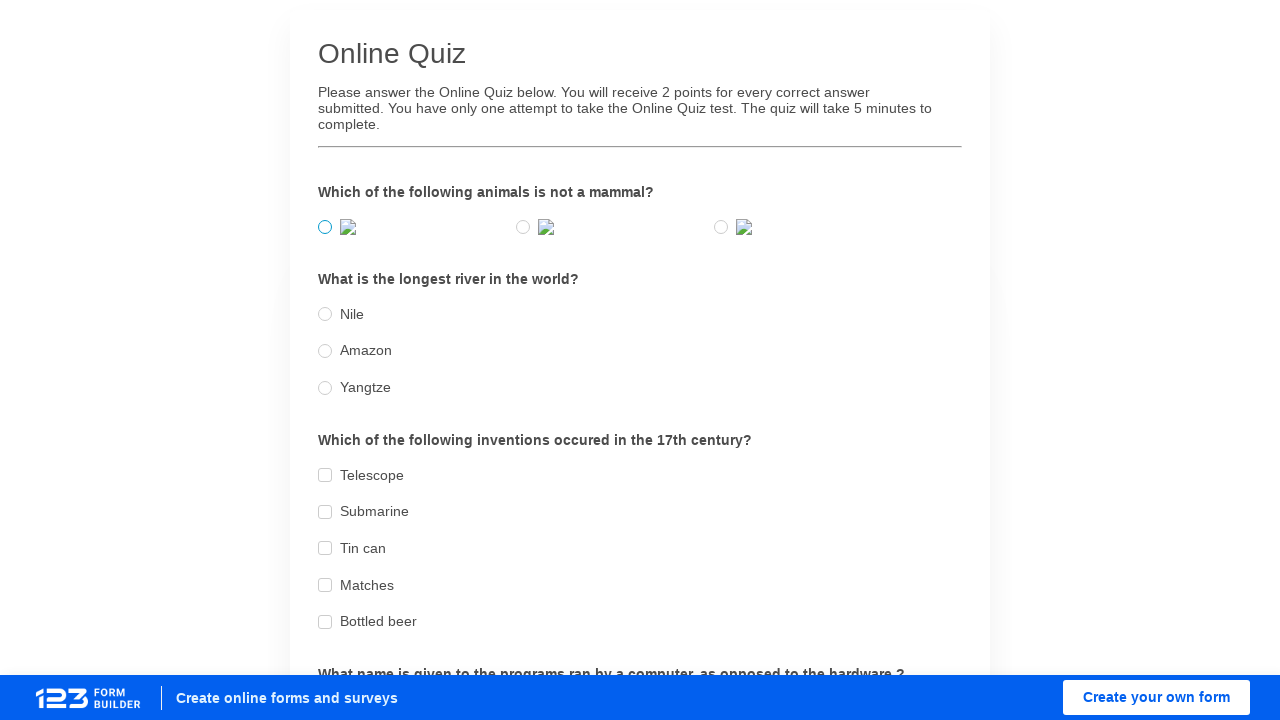

Email validation error message appeared
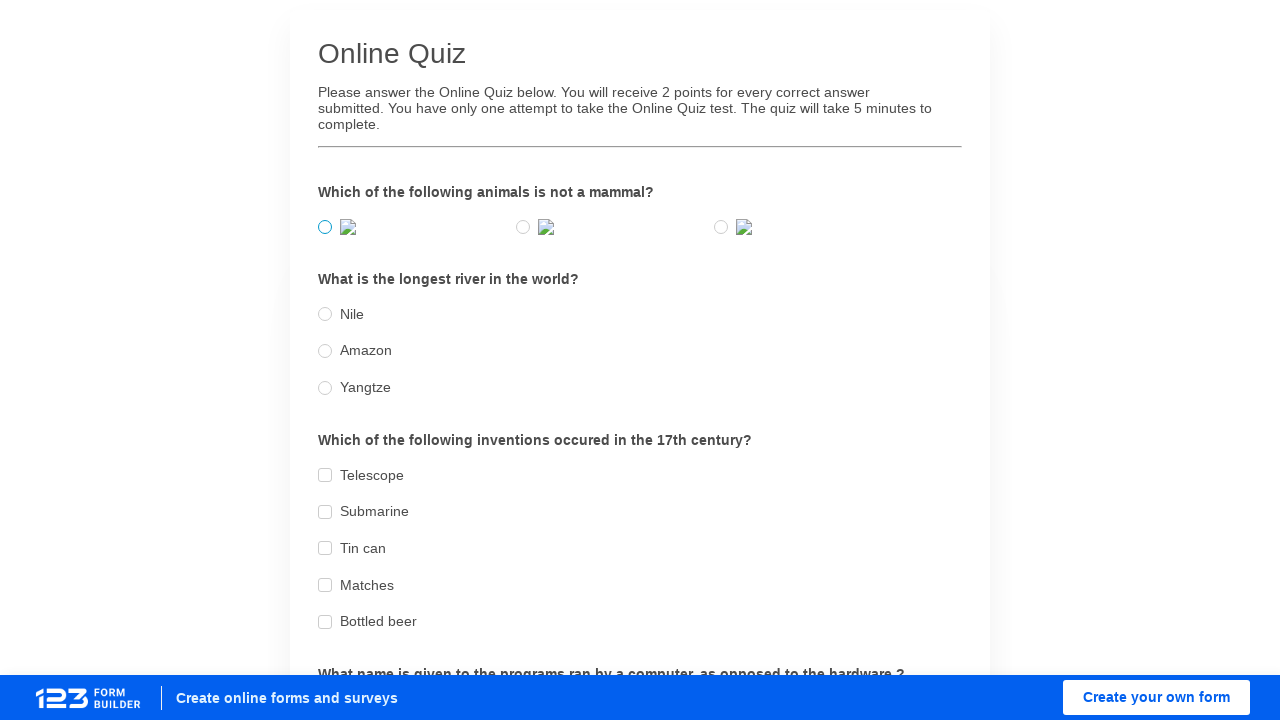

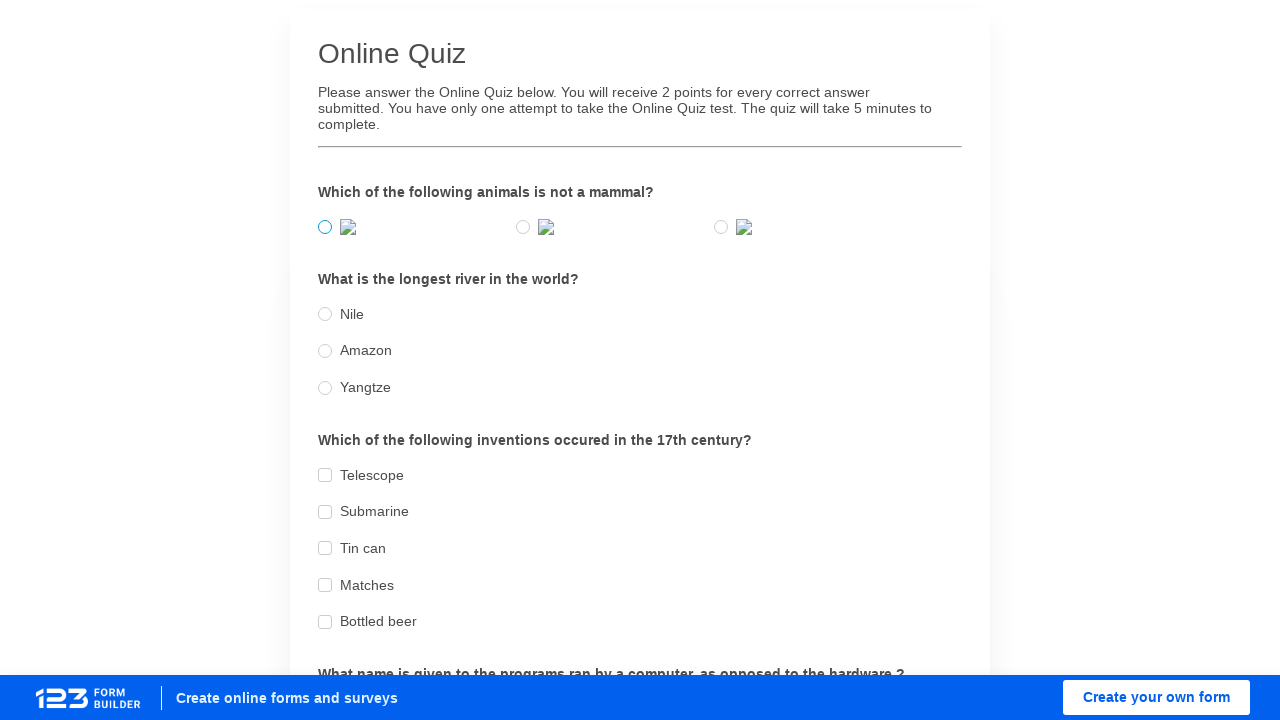